Tests an e-commerce flow on a demo site by browsing products, selecting a Selenium product, and adding it to the cart while blocking image and CSS network requests

Starting URL: https://rahulshettyacademy.com/angularAppdemo

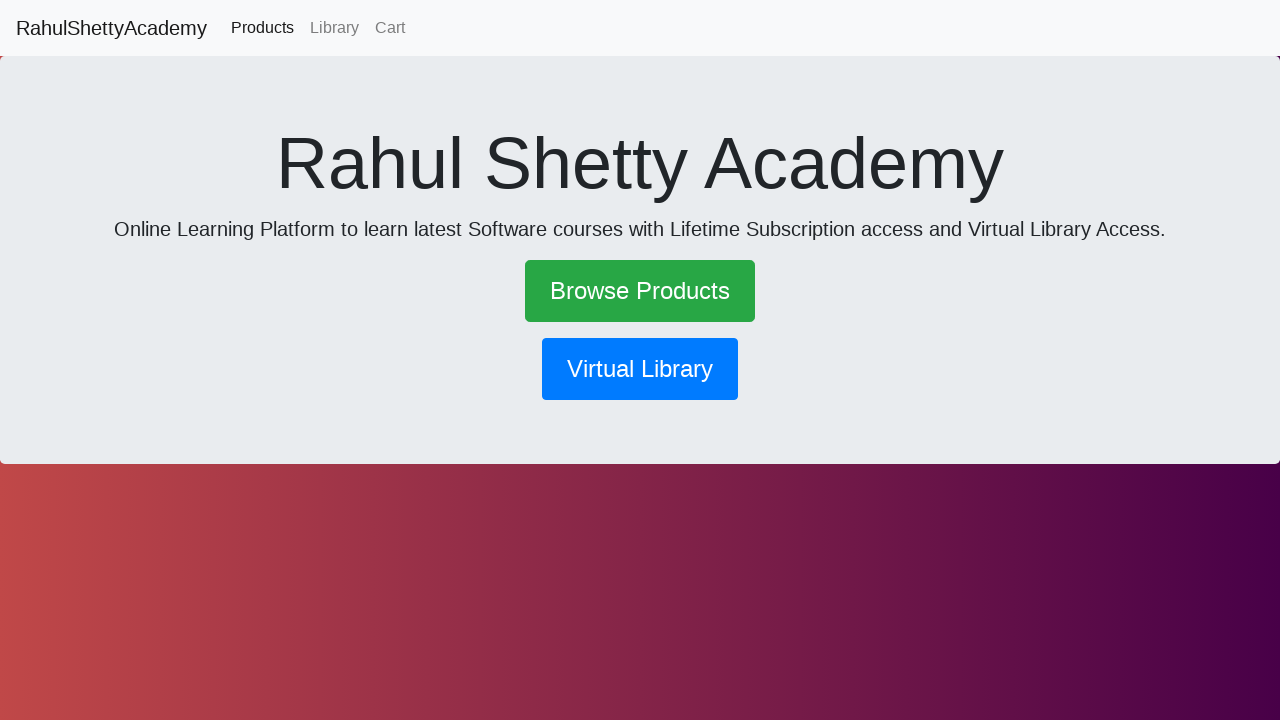

Set up network request blocking for .jpg and .css files
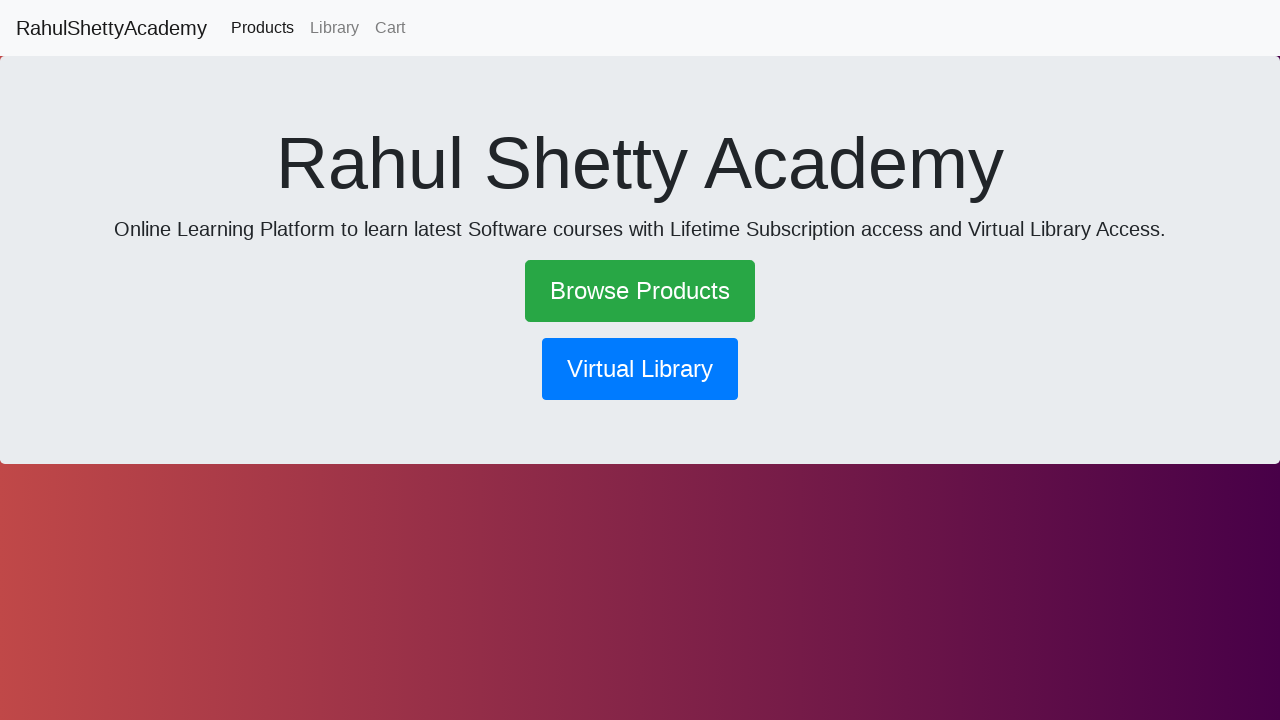

Clicked 'Browse Products' link at (640, 291) on xpath=//a[text()='Browse Products']
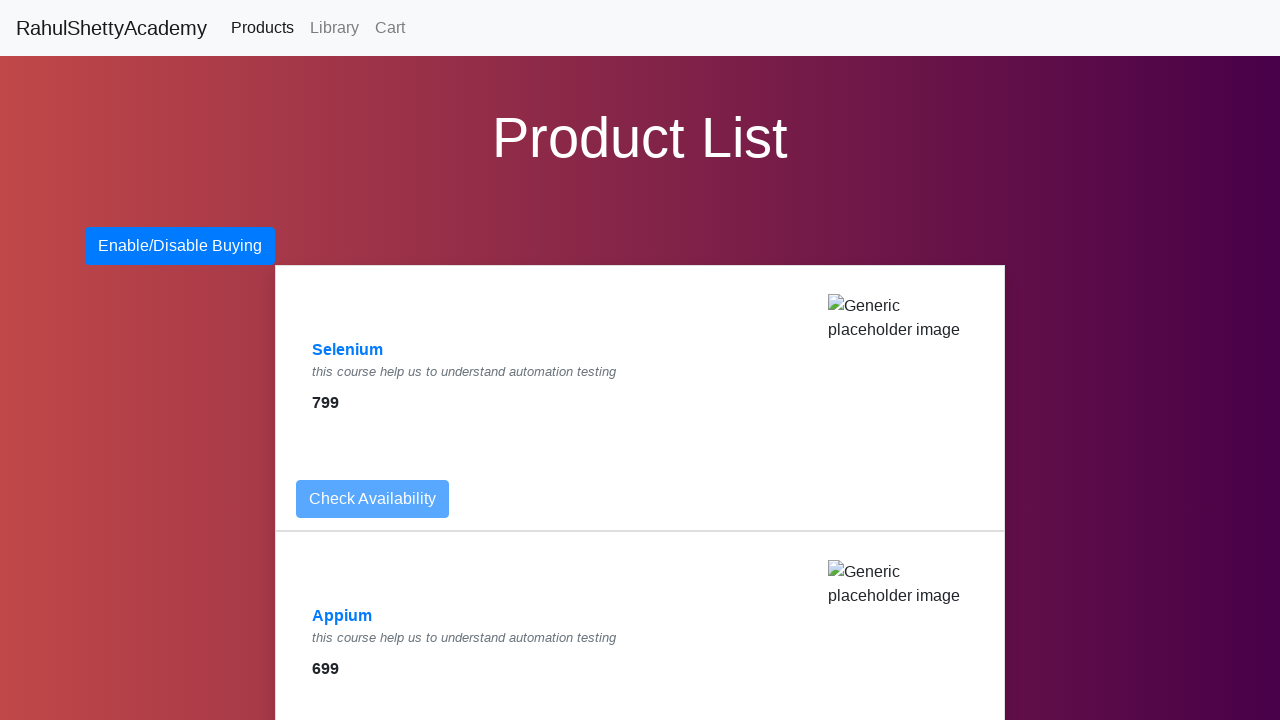

Clicked 'Selenium' product link at (348, 350) on xpath=//a[text()='Selenium']
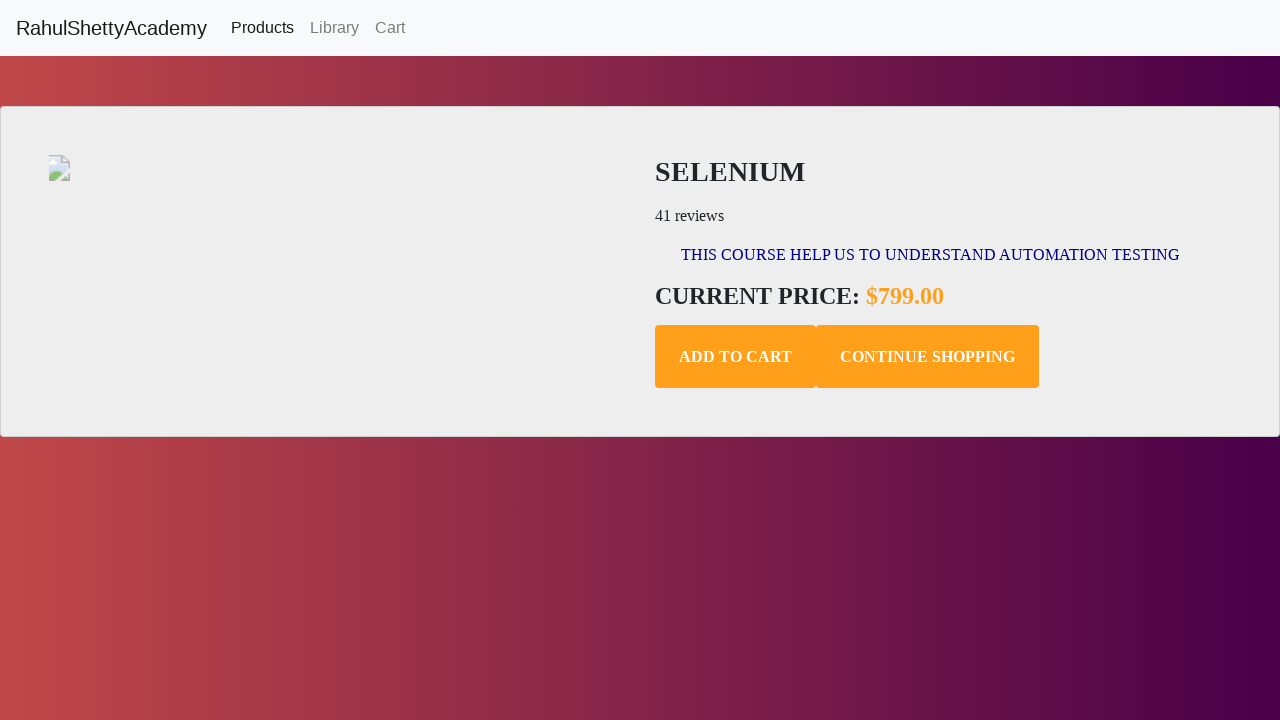

Clicked 'Add to Cart' button for Selenium product at (736, 357) on xpath=//button[text()='Add to Cart']
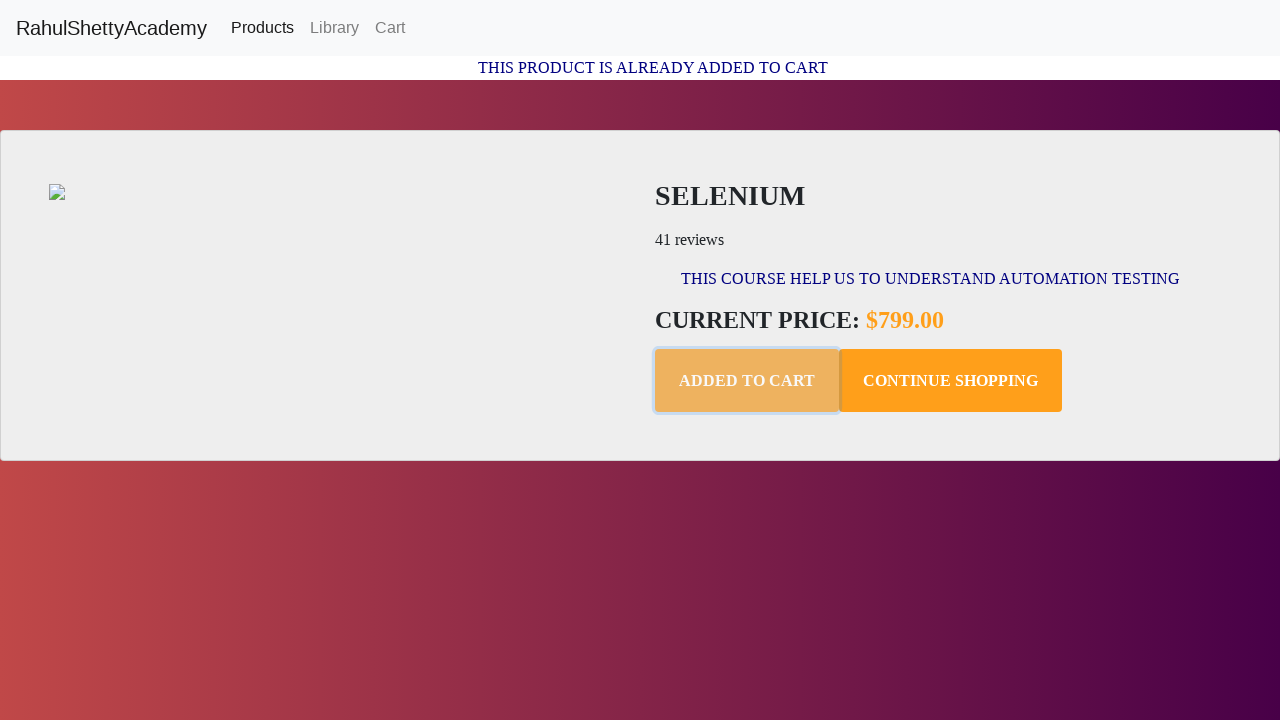

Verified 'This Product is already added to Cart' message appeared
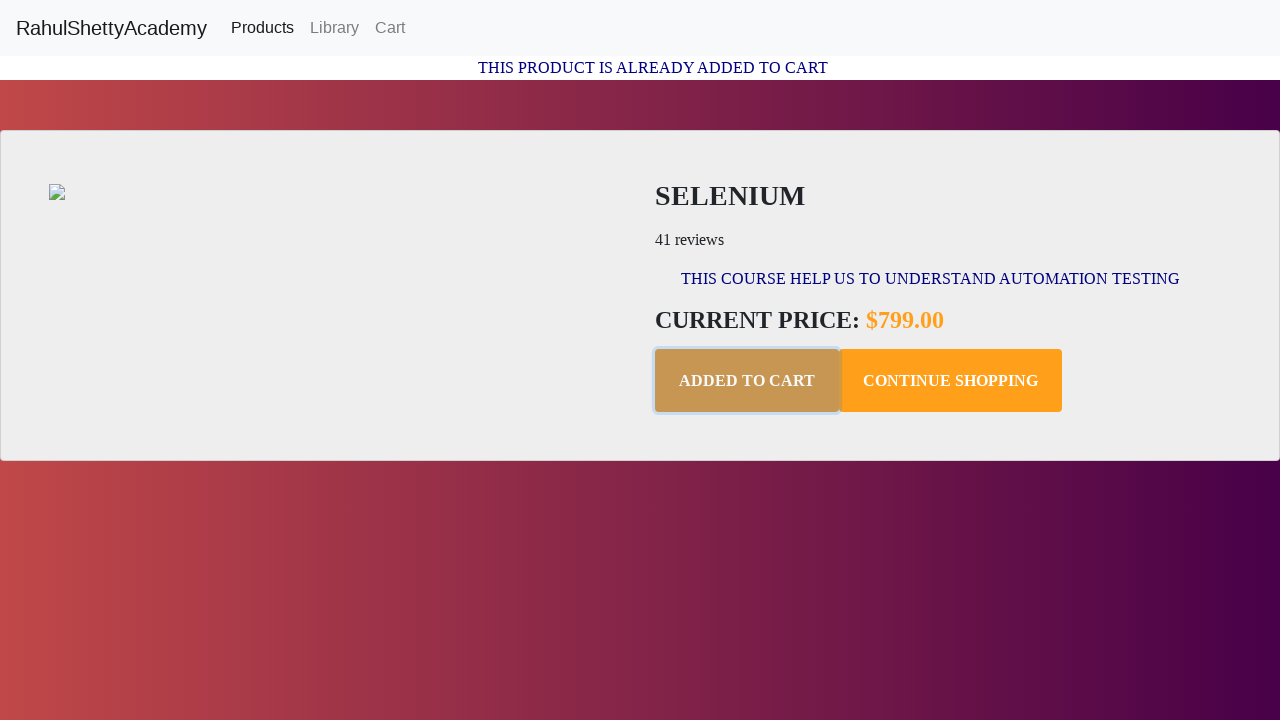

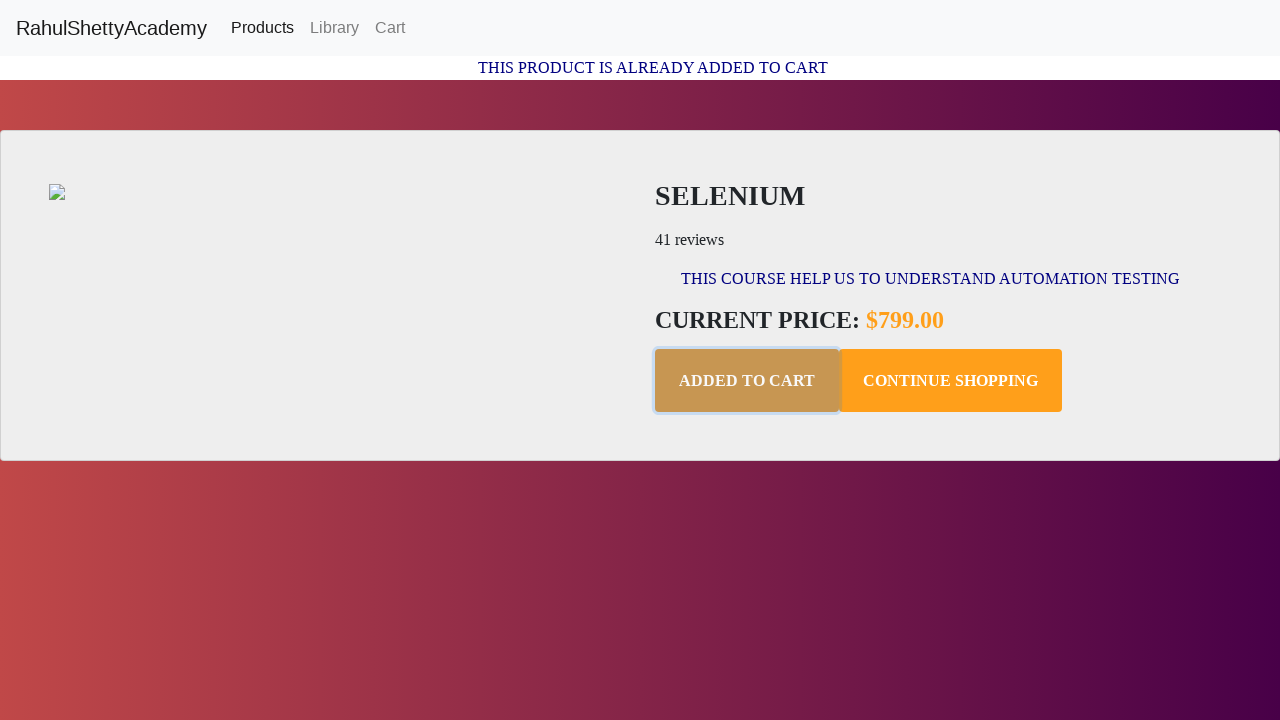